Tests element location on a training page by finding various headings and buttons using different XPath selectors and verifying their properties like text, color, and CSS classes.

Starting URL: https://training-support.net/webelements/target-practice

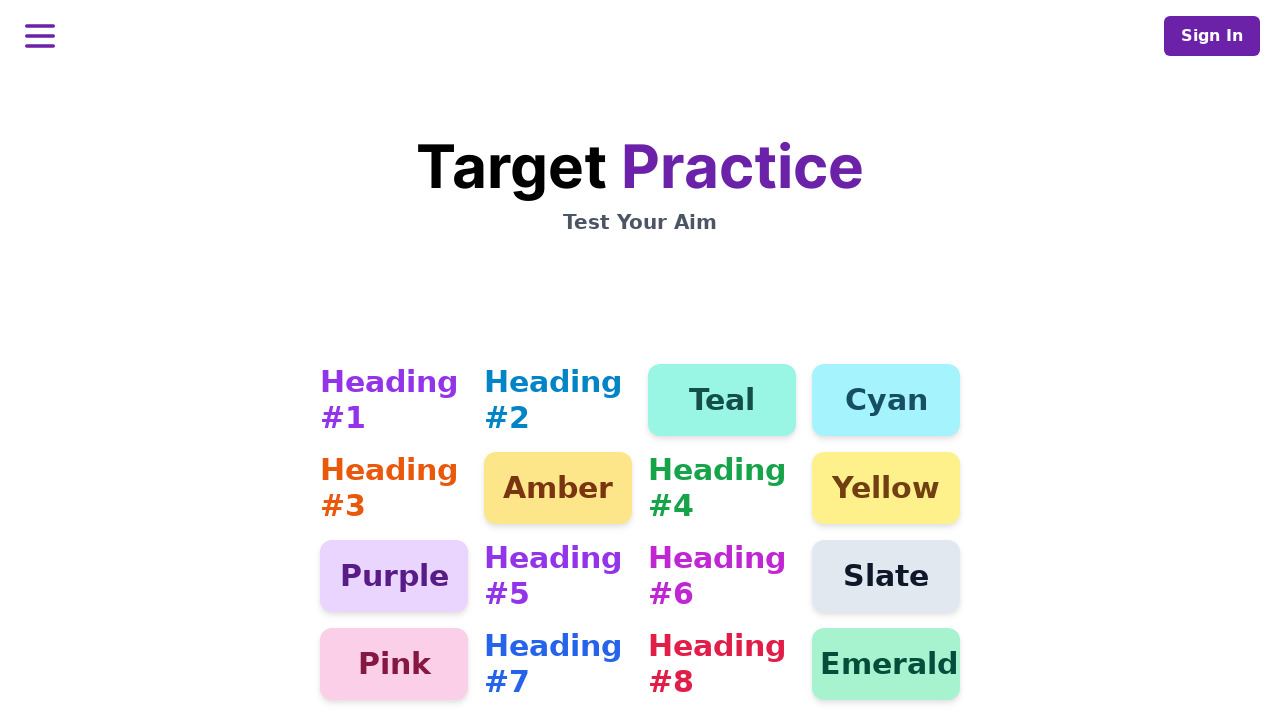

Located third heading element using XPath
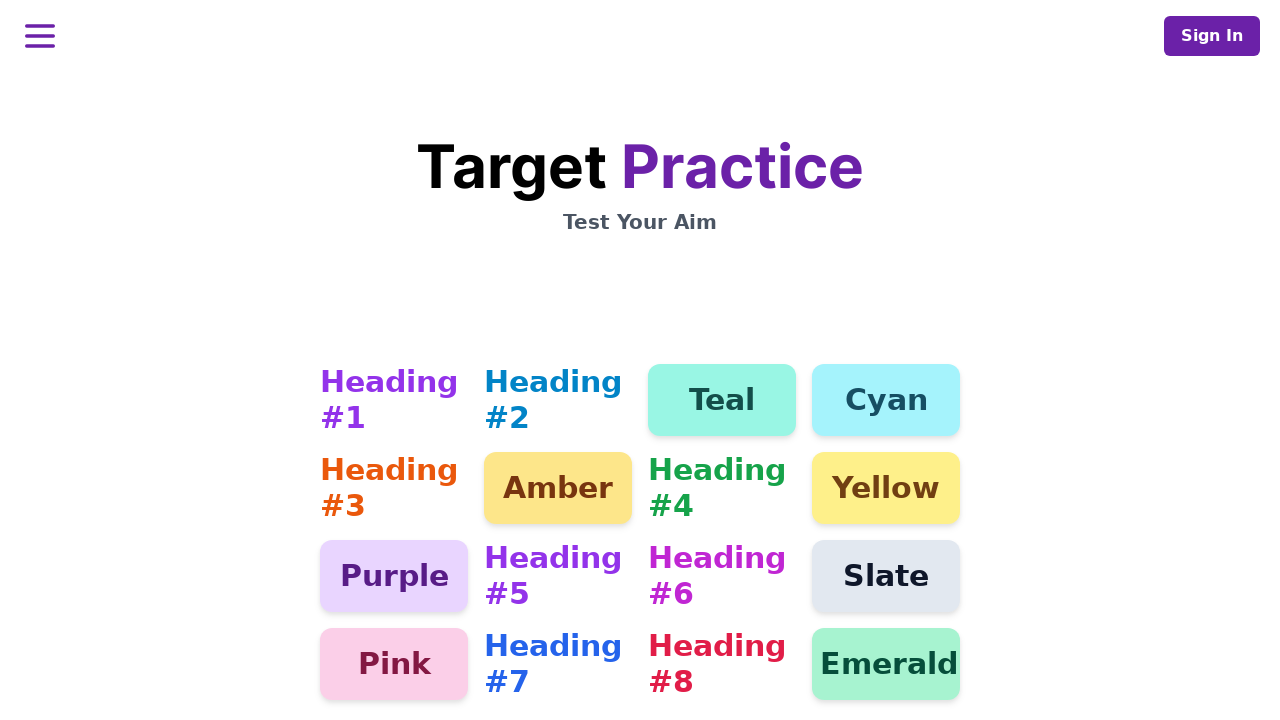

Third heading element is visible
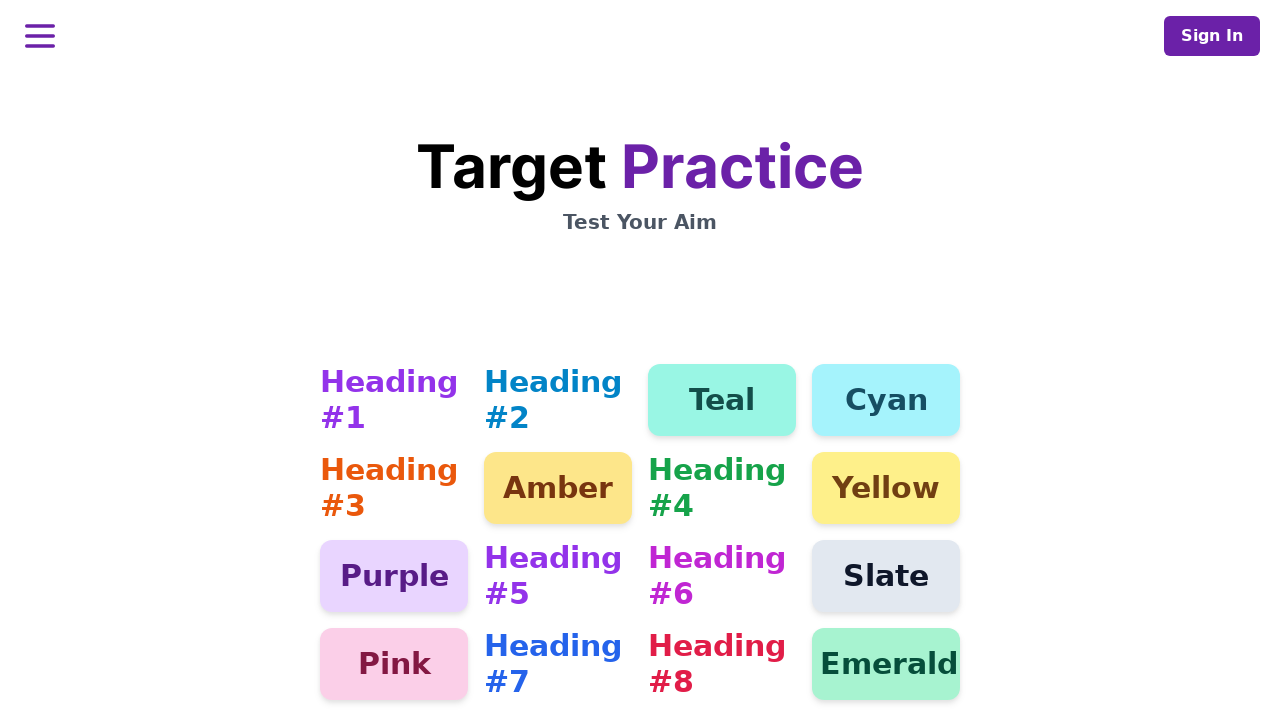

Located fifth heading element using XPath
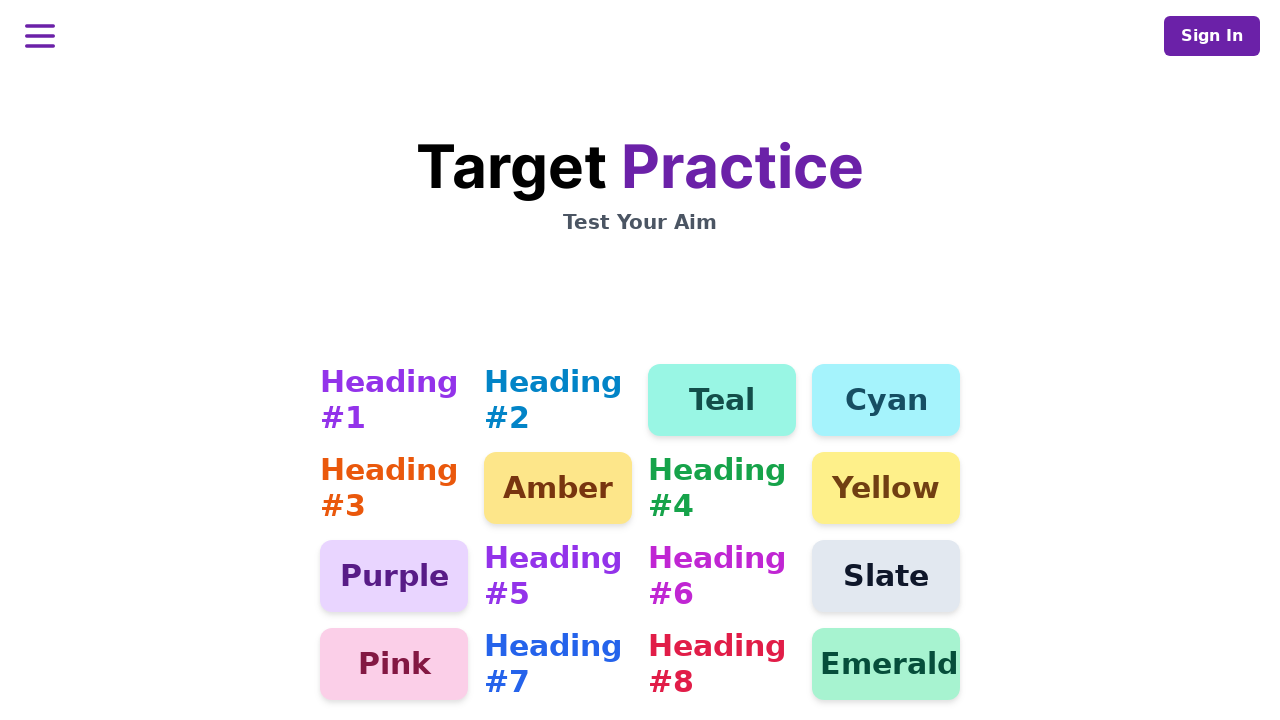

Fifth heading element is visible
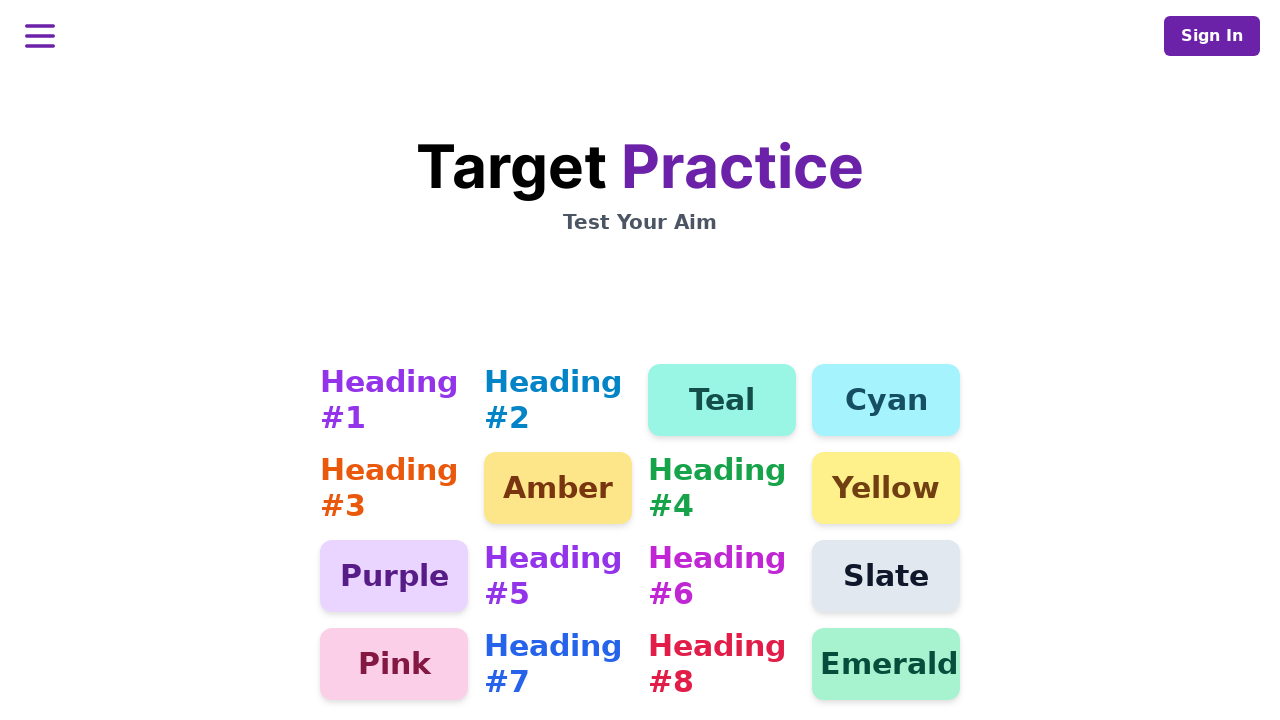

Located Purple button by text content
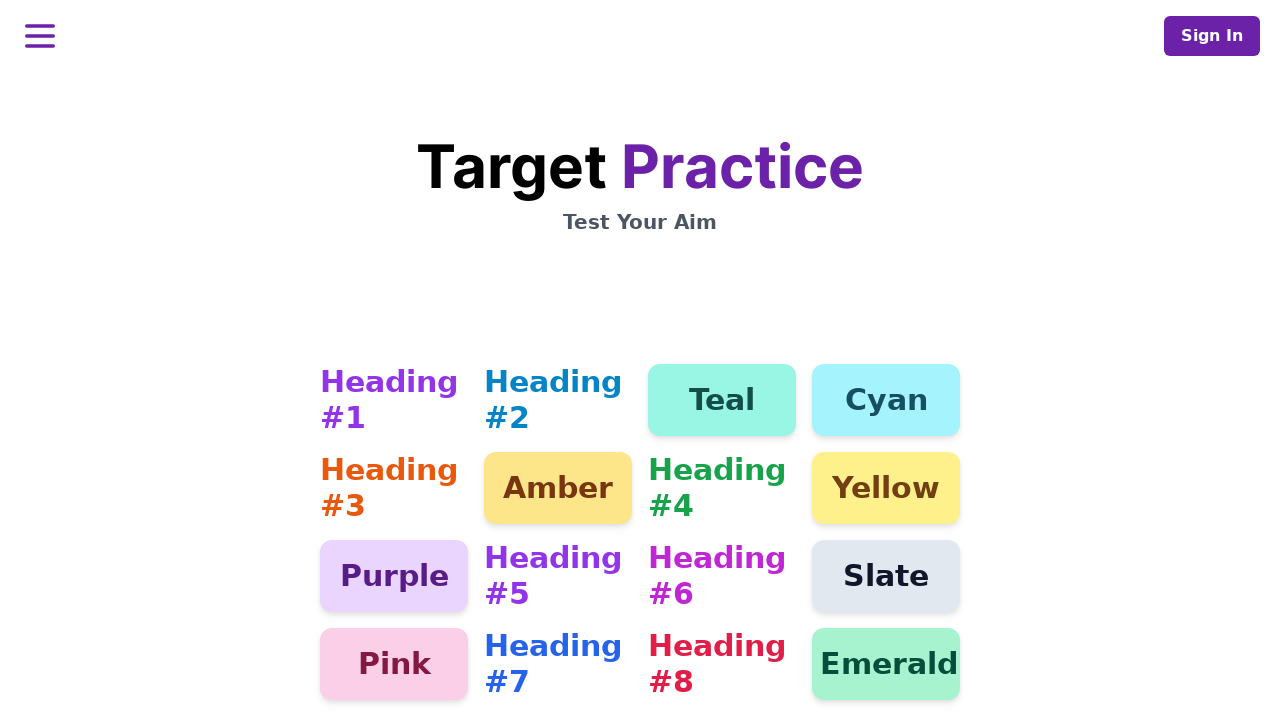

Purple button is visible
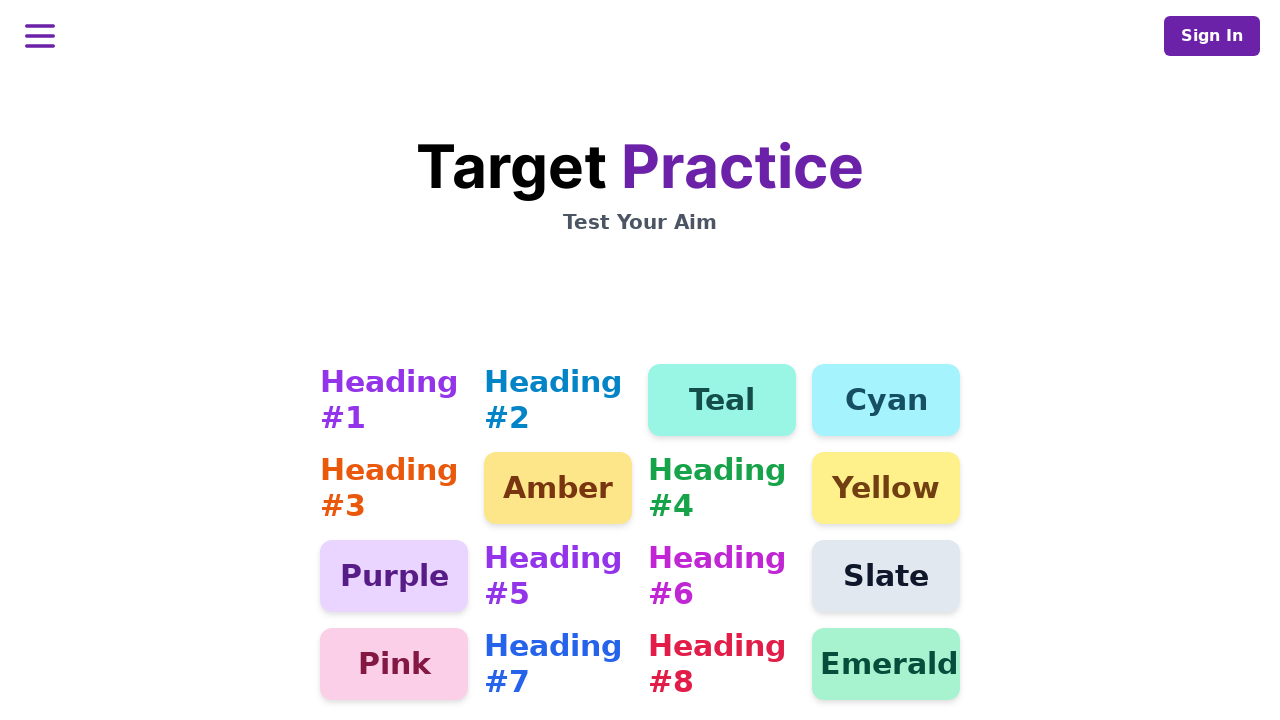

Located slate button by class attribute
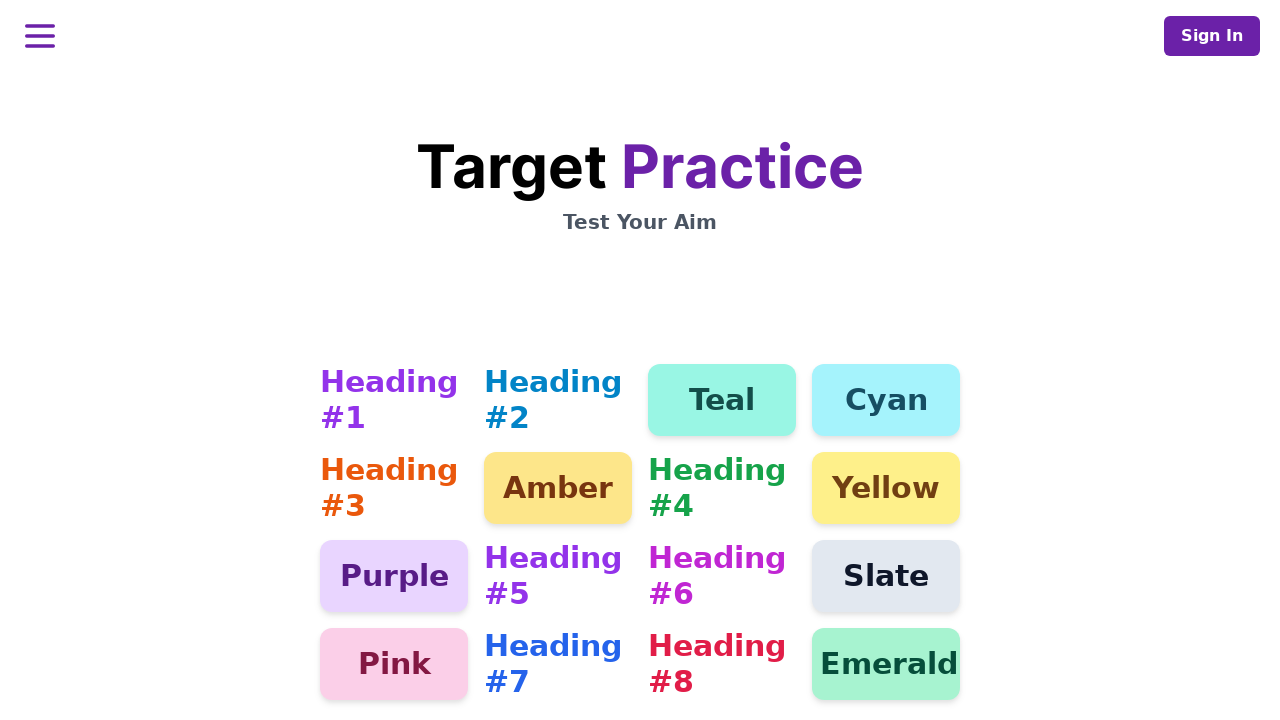

Slate button is visible
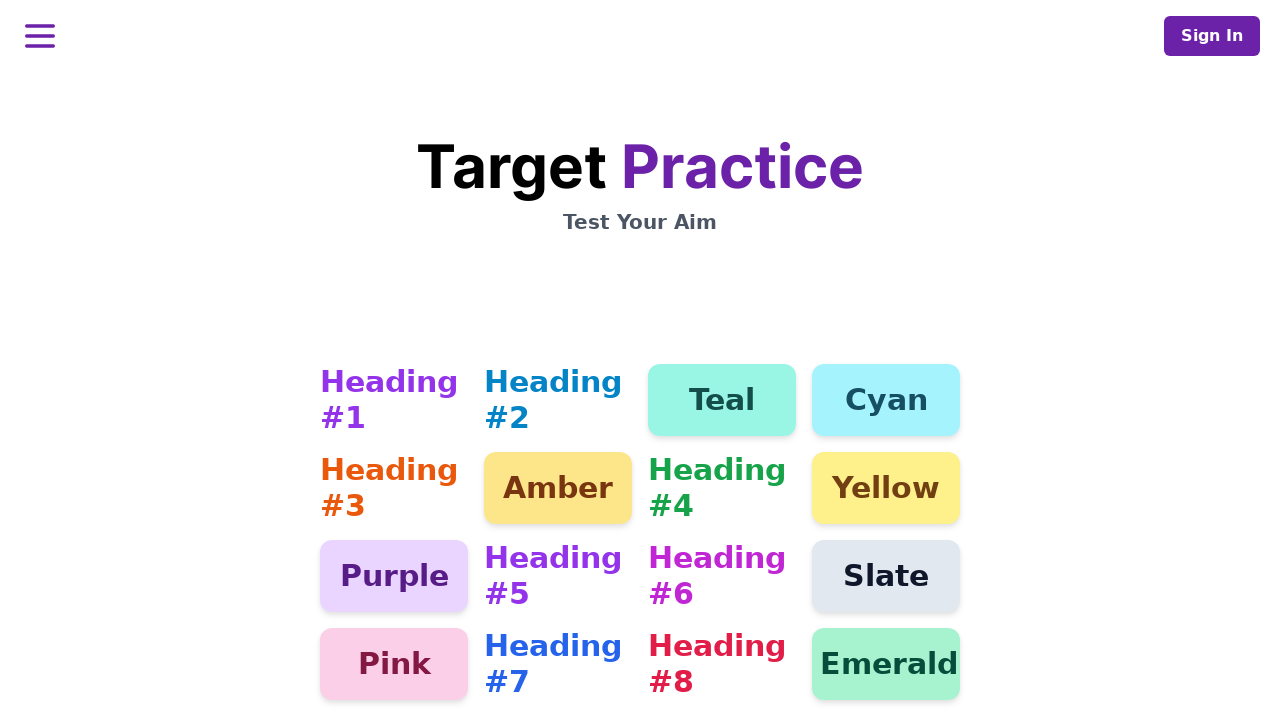

Clicked on the Purple button at (394, 576) on xpath=//button[text()='Purple']
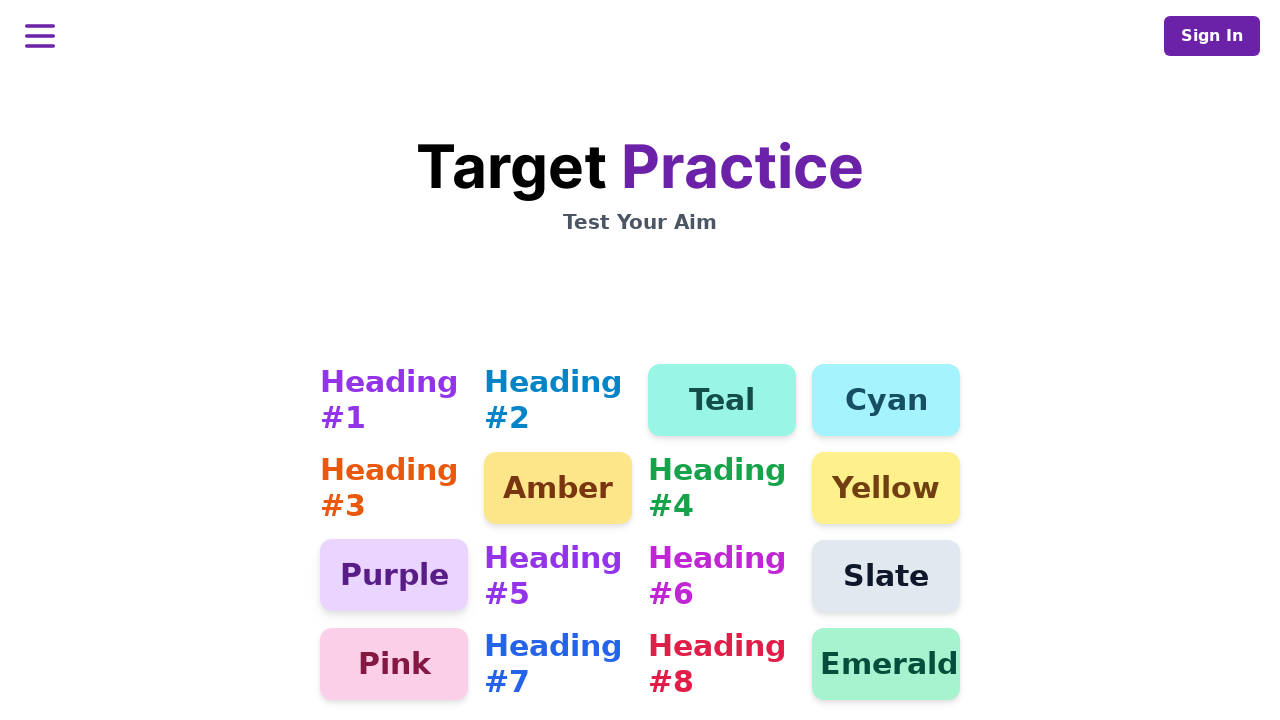

Clicked on the slate button at (886, 576) on xpath=//button[contains(@class, 'slate')]
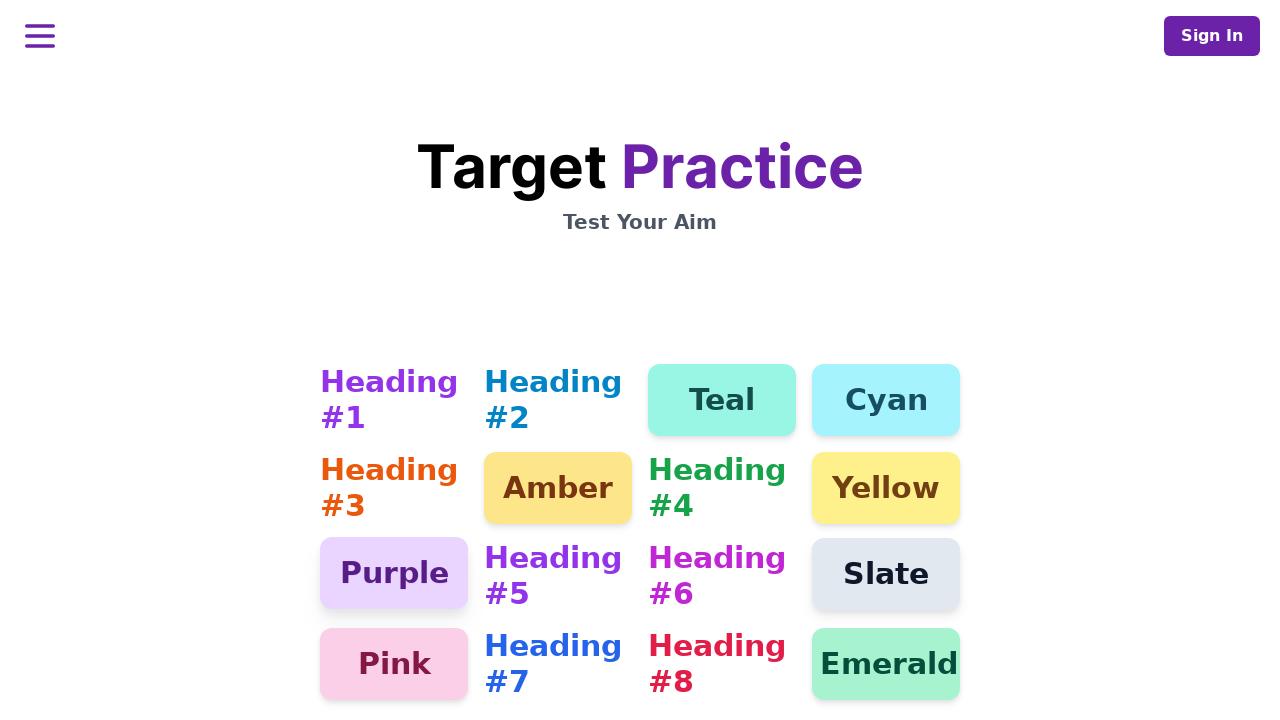

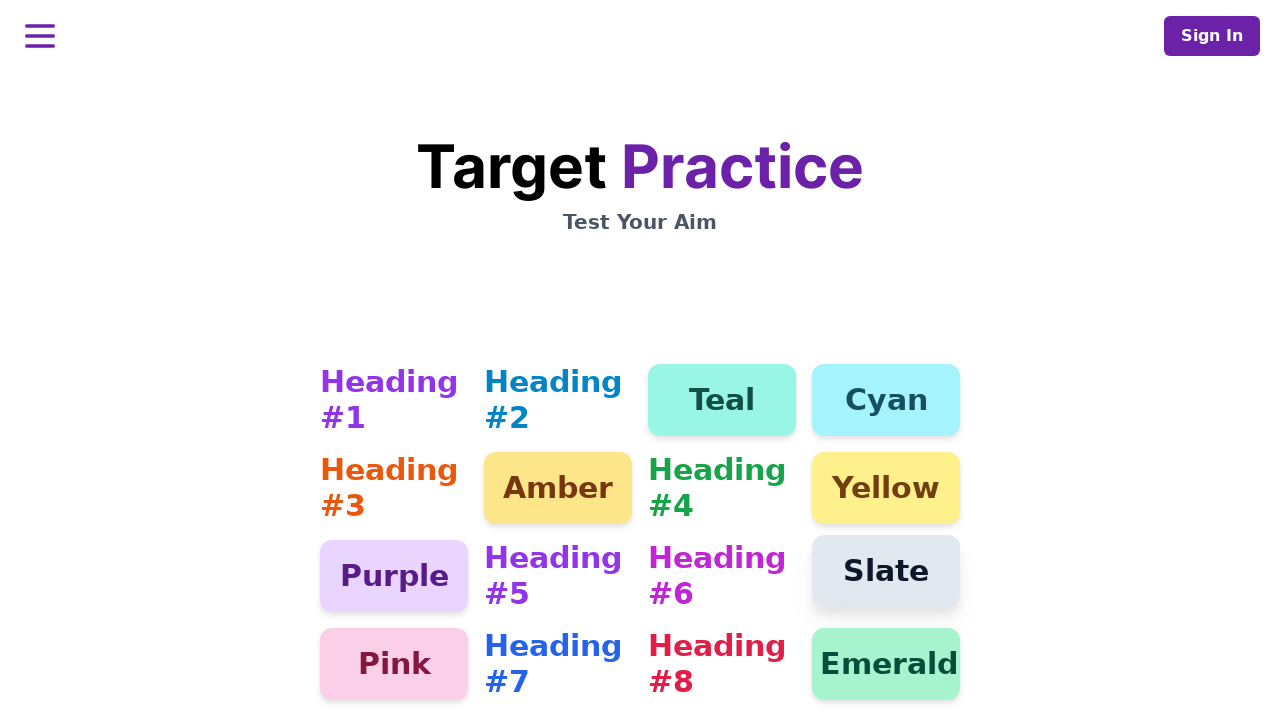